Tests basic browser navigation on Python.org by clicking the Downloads link, refreshing the page, and using forward navigation

Starting URL: https://www.python.org

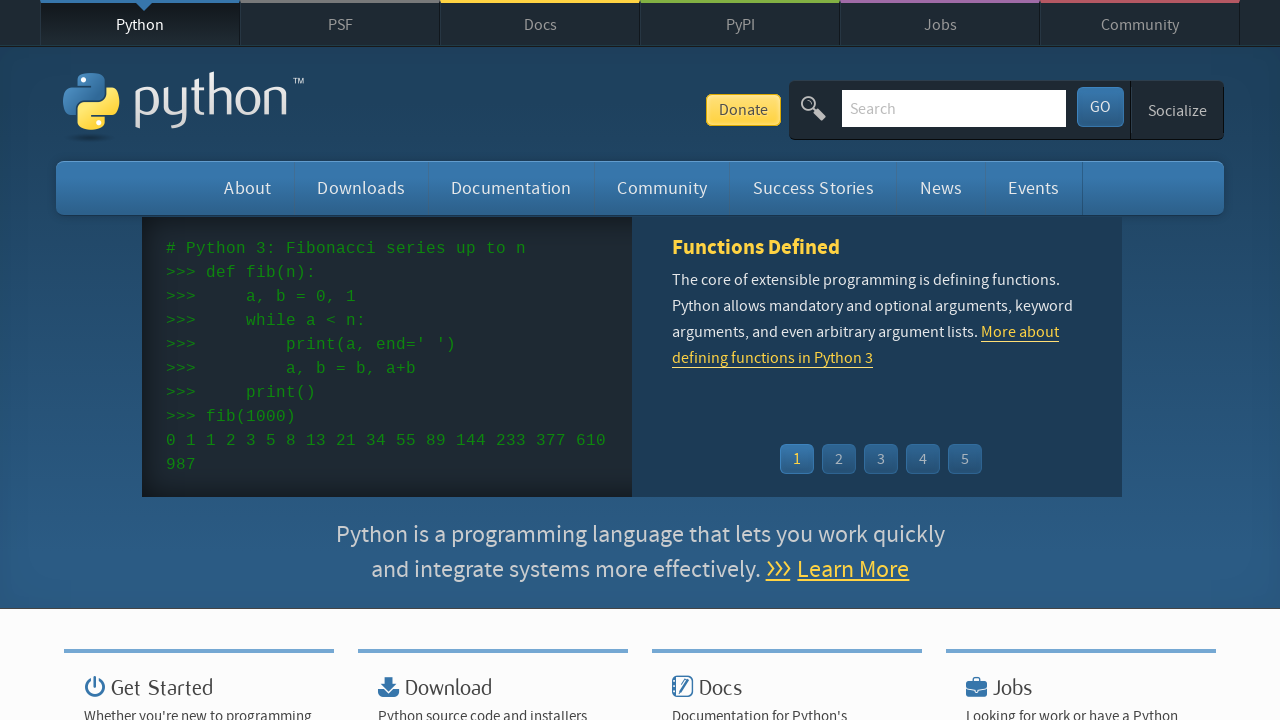

Clicked on Downloads link at (361, 188) on xpath=//*[@id="downloads"]/a
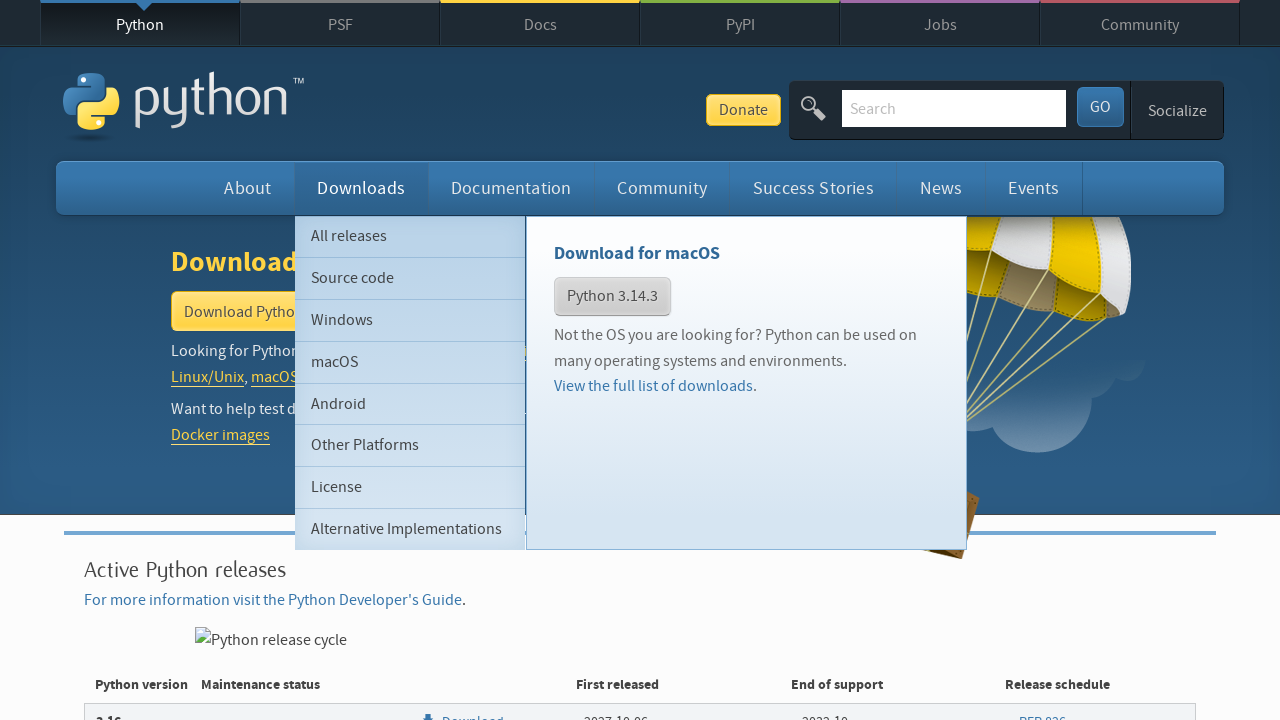

Page loaded after clicking Downloads link
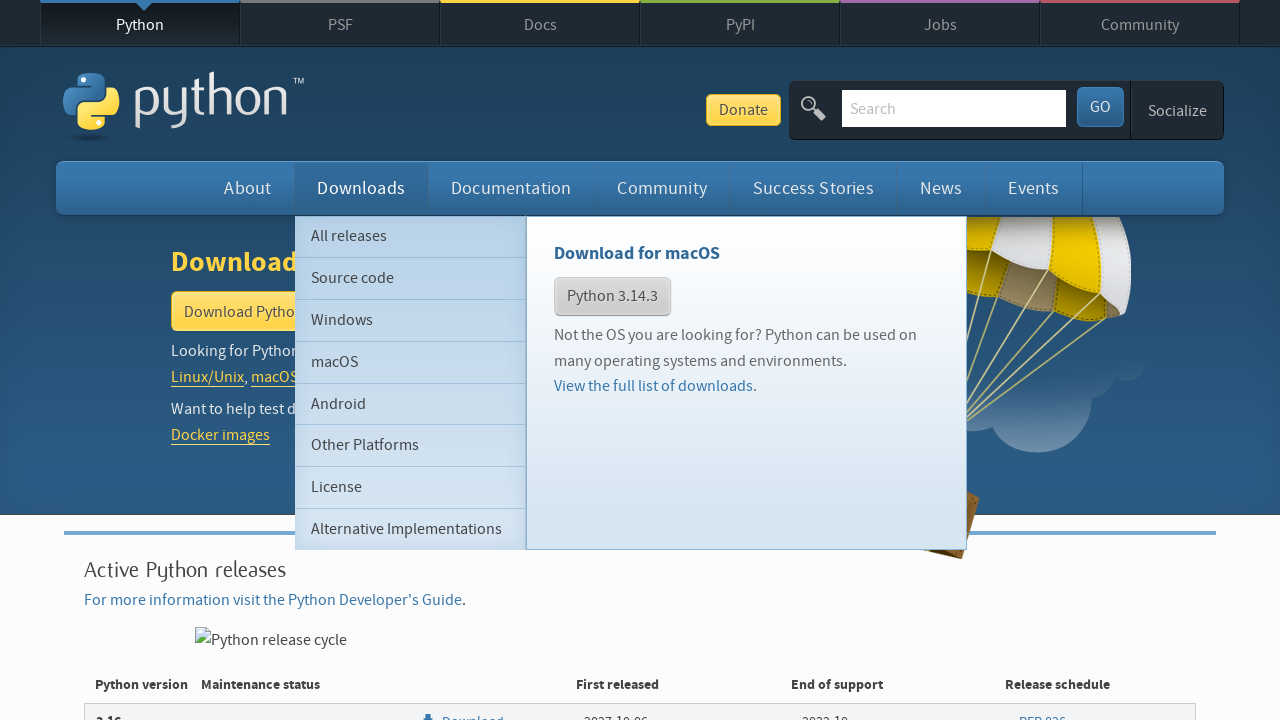

Refreshed the page
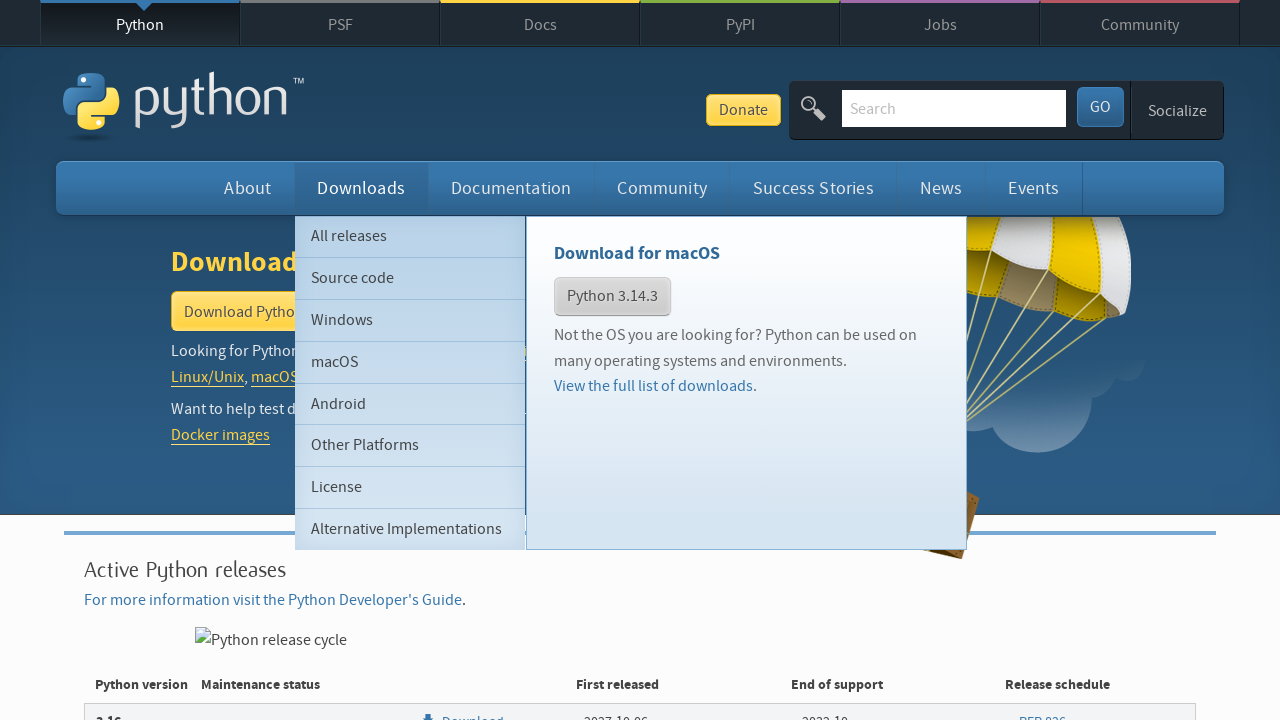

Page loaded after refresh
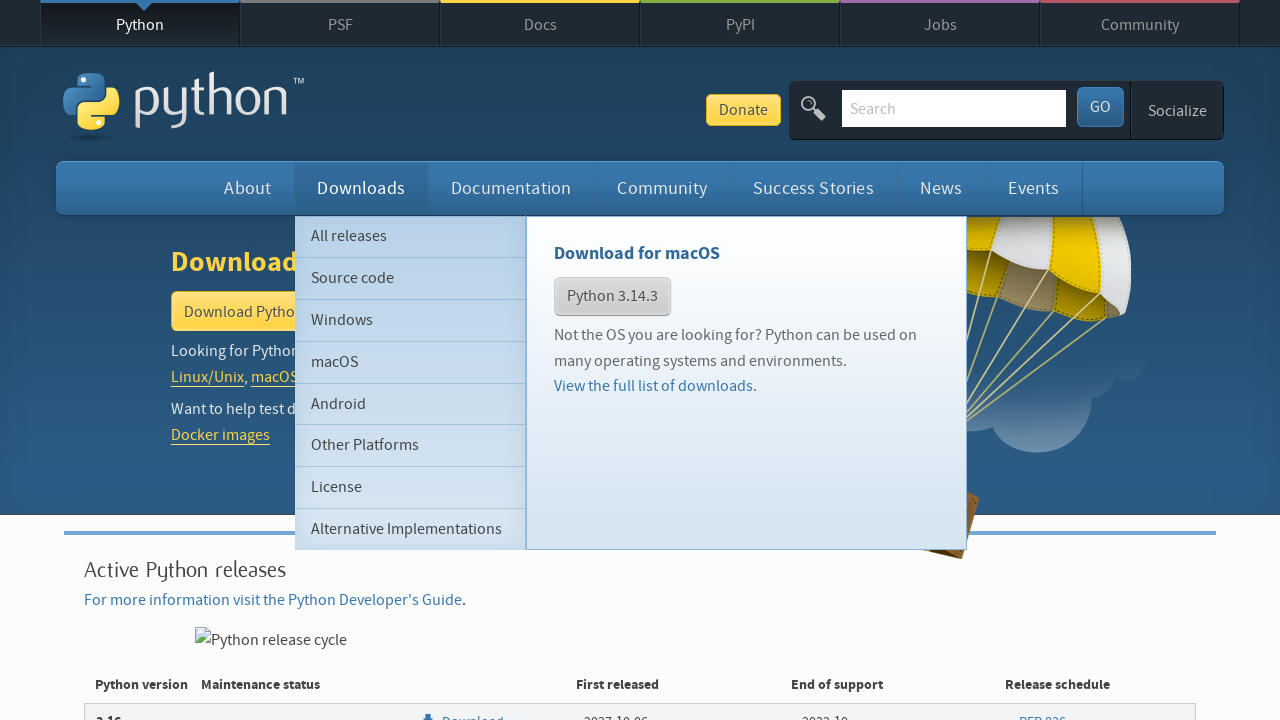

Navigated back in browser history
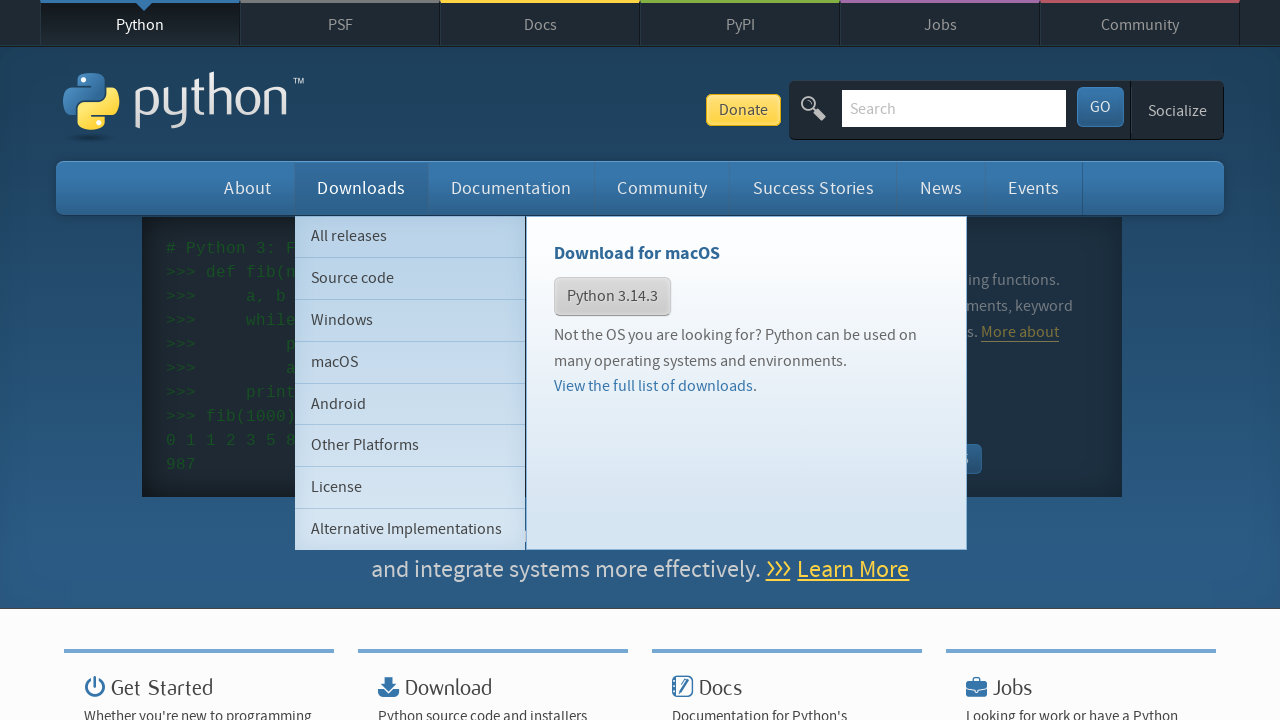

Navigated forward in browser history
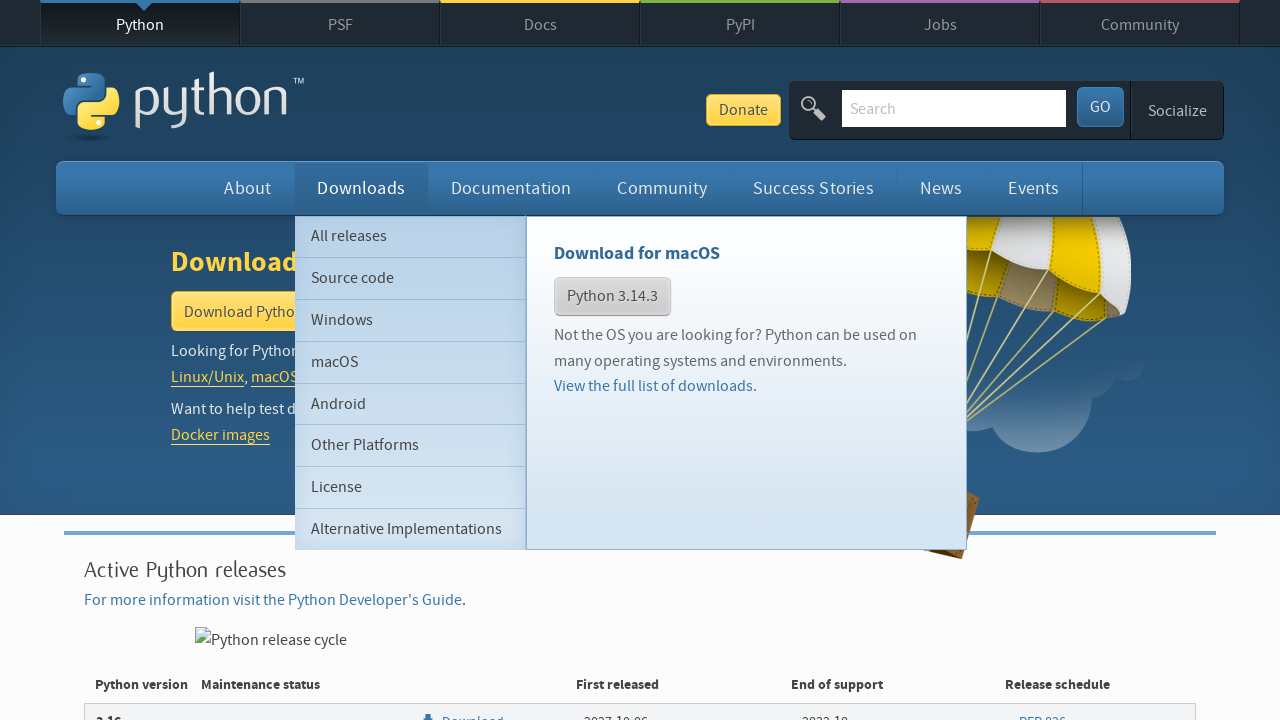

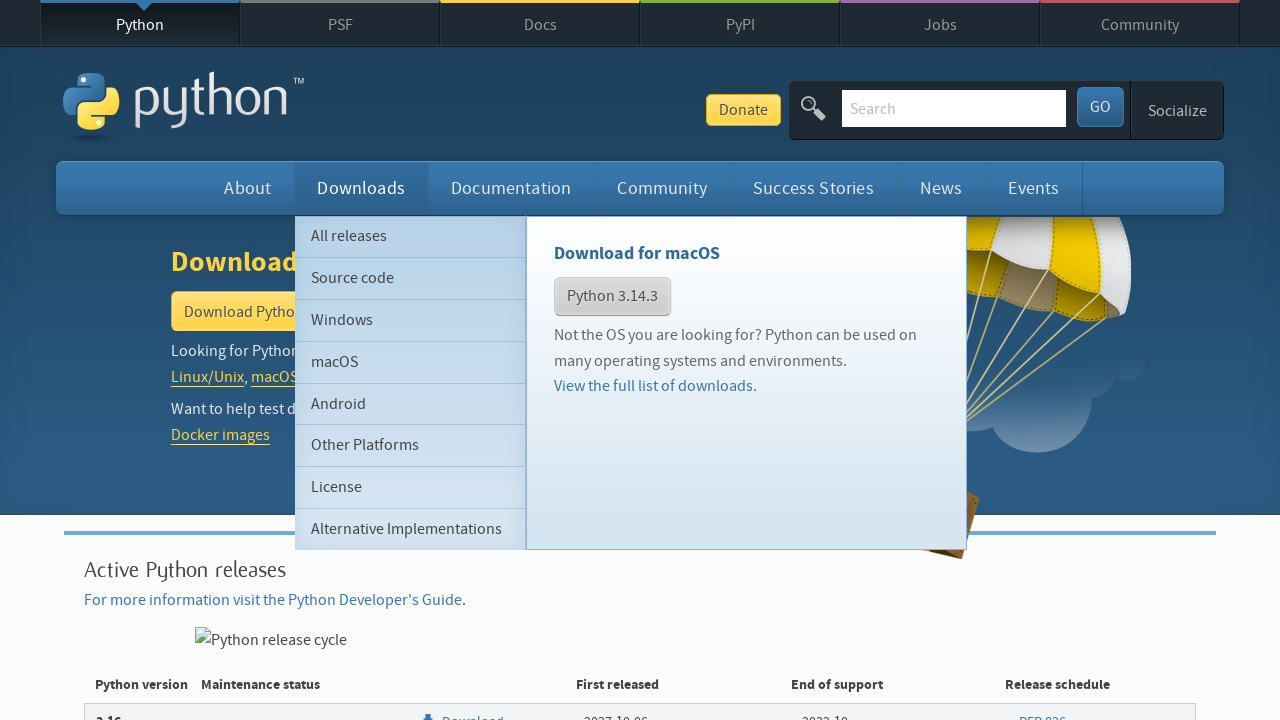